Verifies that the footer section contains a "Contact Us" link on the e-commerce website

Starting URL: https://naveenautomationlabs.com/opencart/

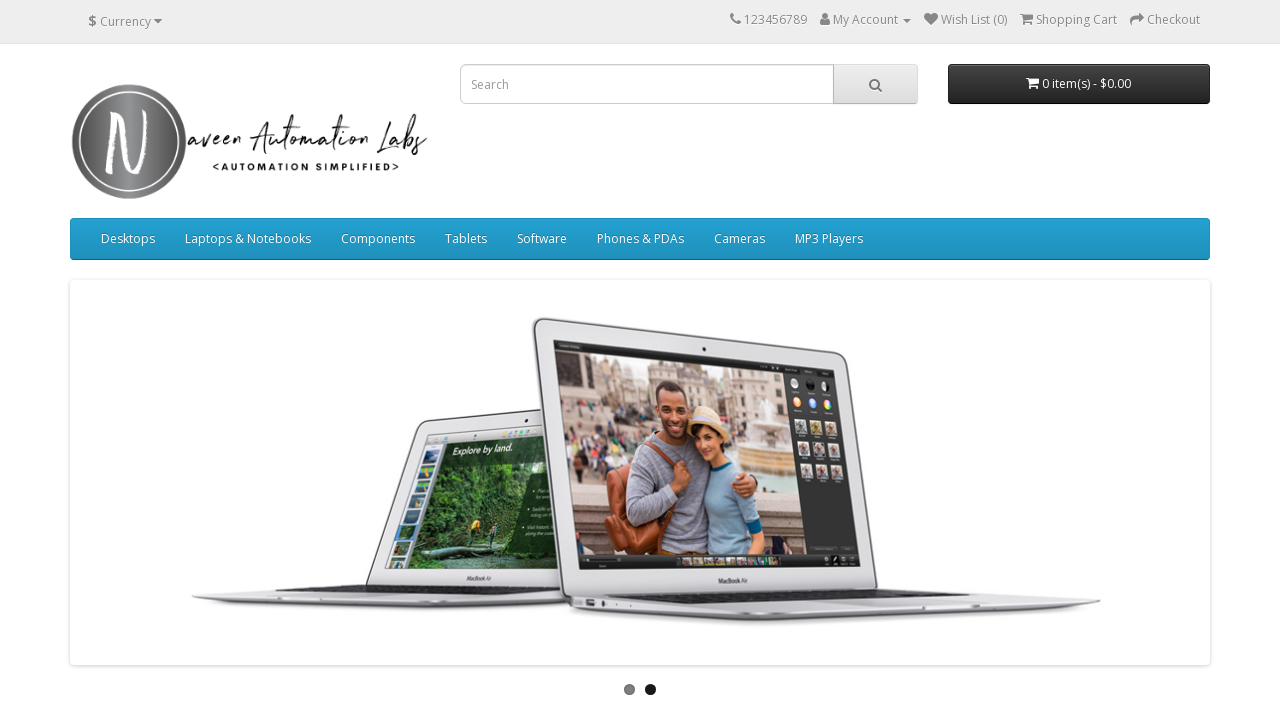

Page loaded and DOM content initialized
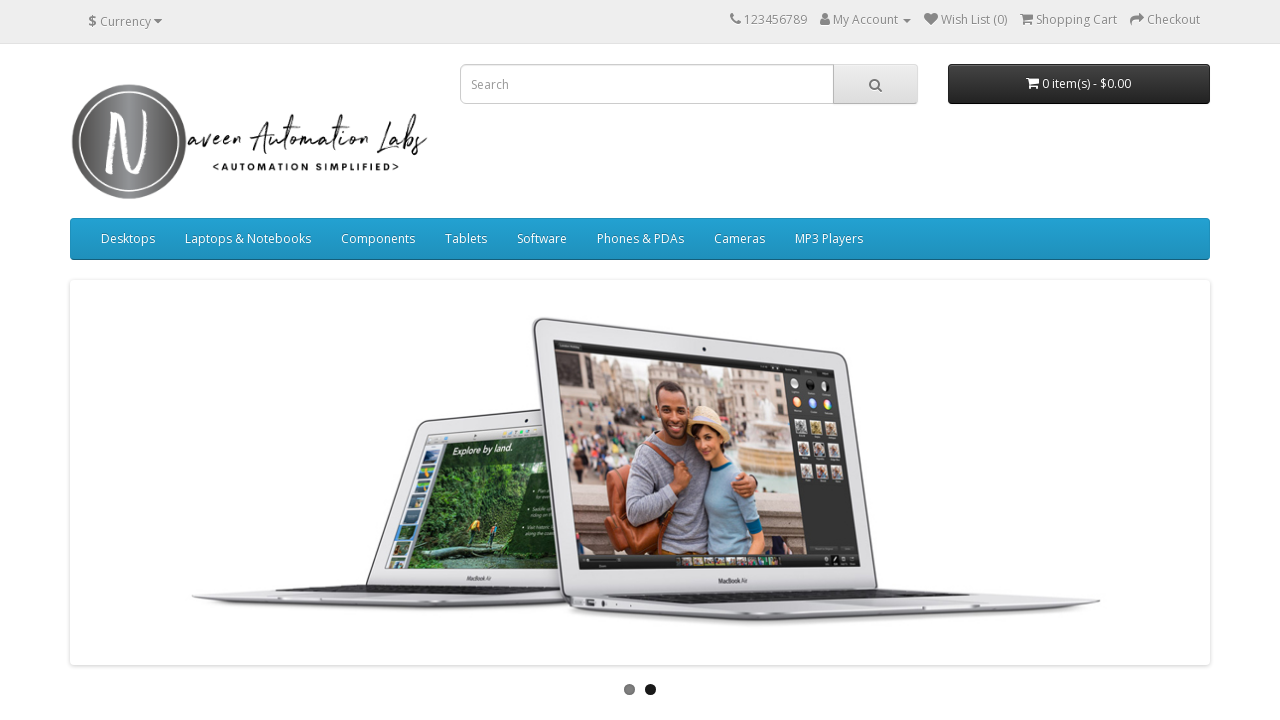

Contact Us link found in footer section
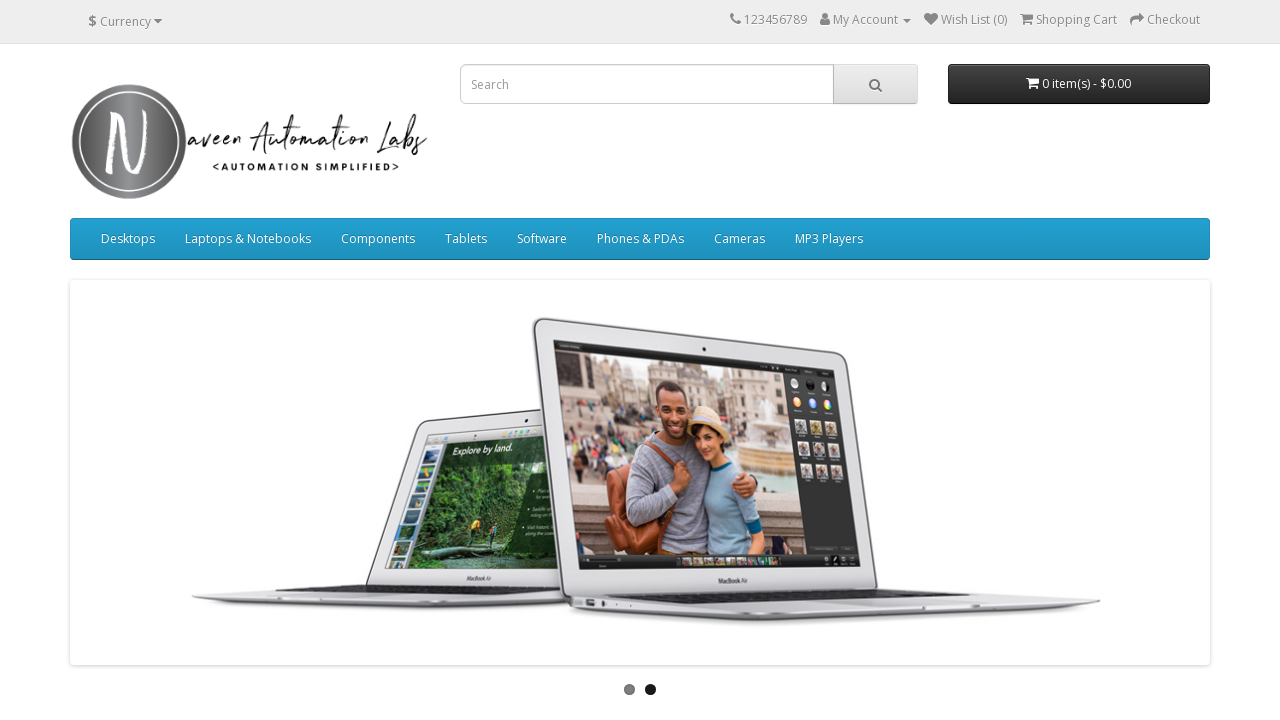

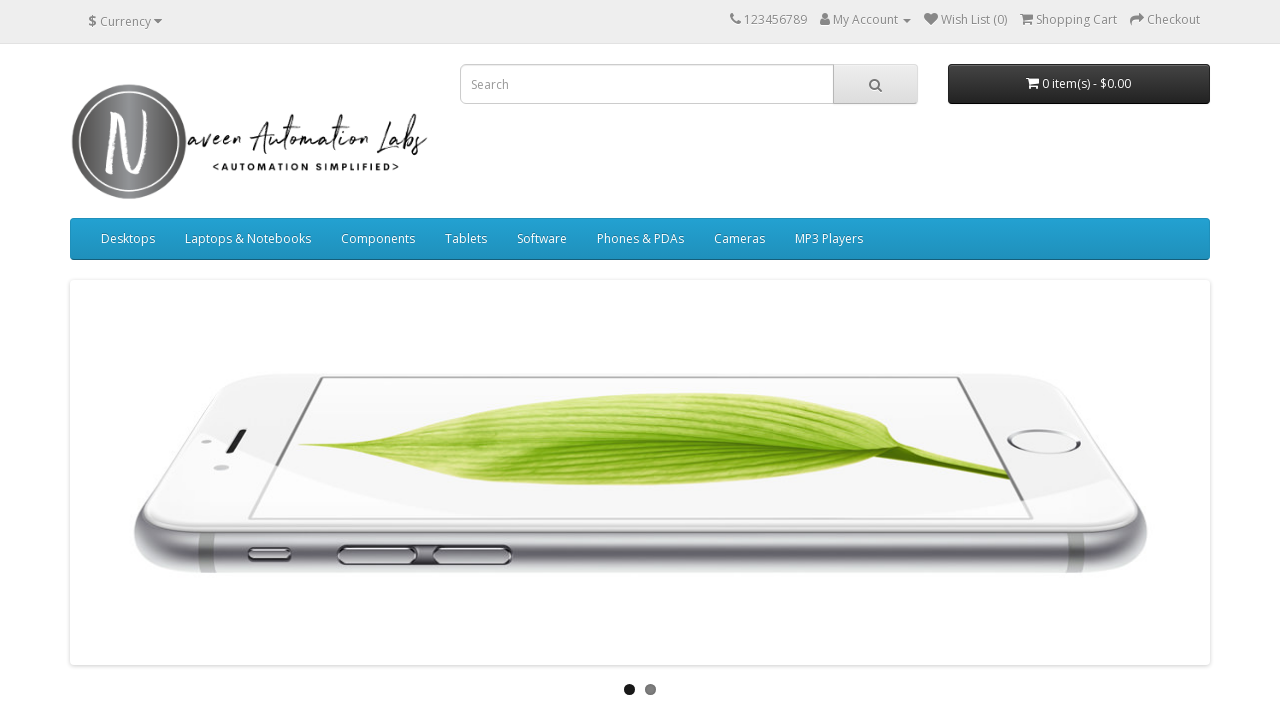